Tests a dynamic loading page where the target element is initially hidden, clicking Start and waiting for the hidden element to become visible

Starting URL: http://the-internet.herokuapp.com/dynamic_loading/1

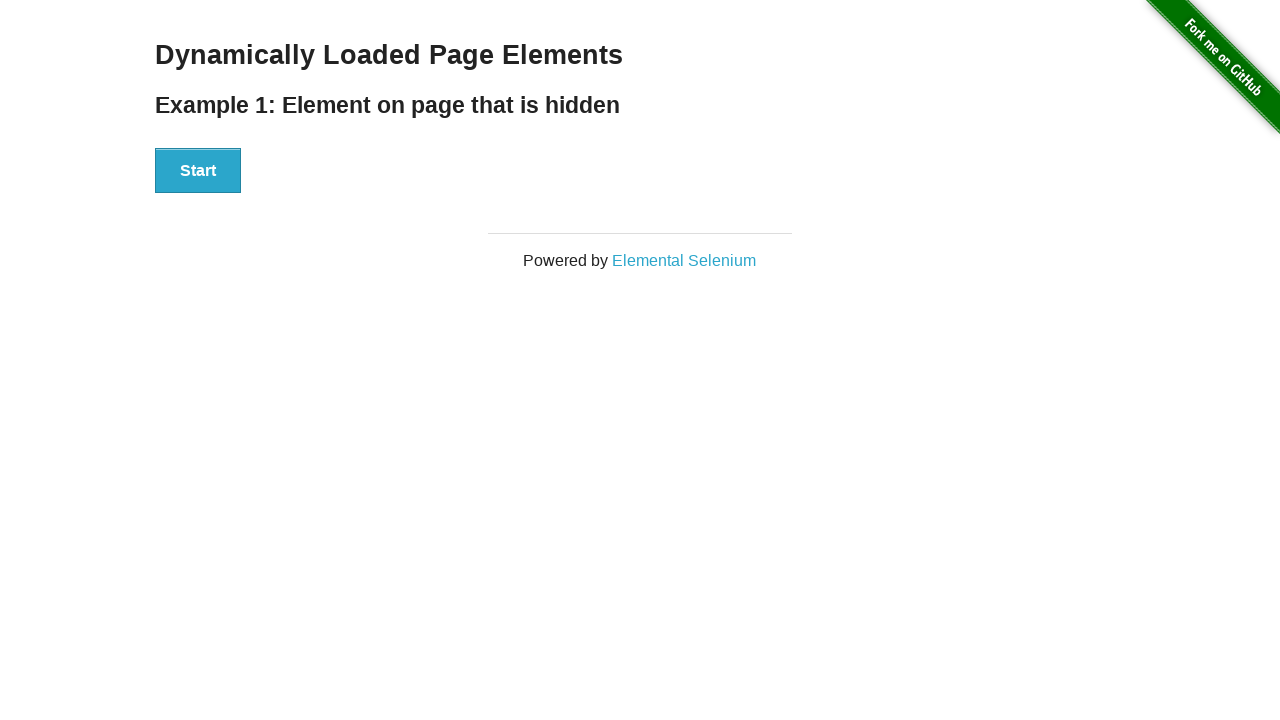

Clicked Start button to initiate dynamic loading at (198, 171) on #start button
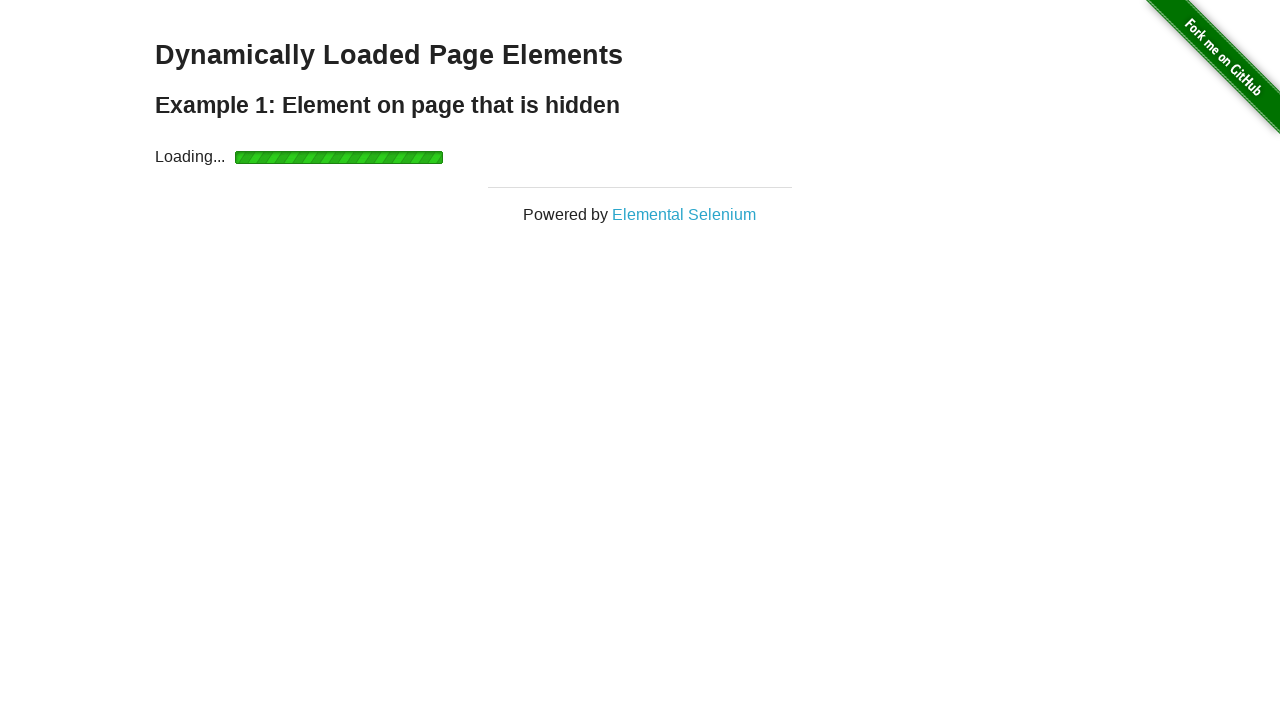

Waited for finish element to become visible
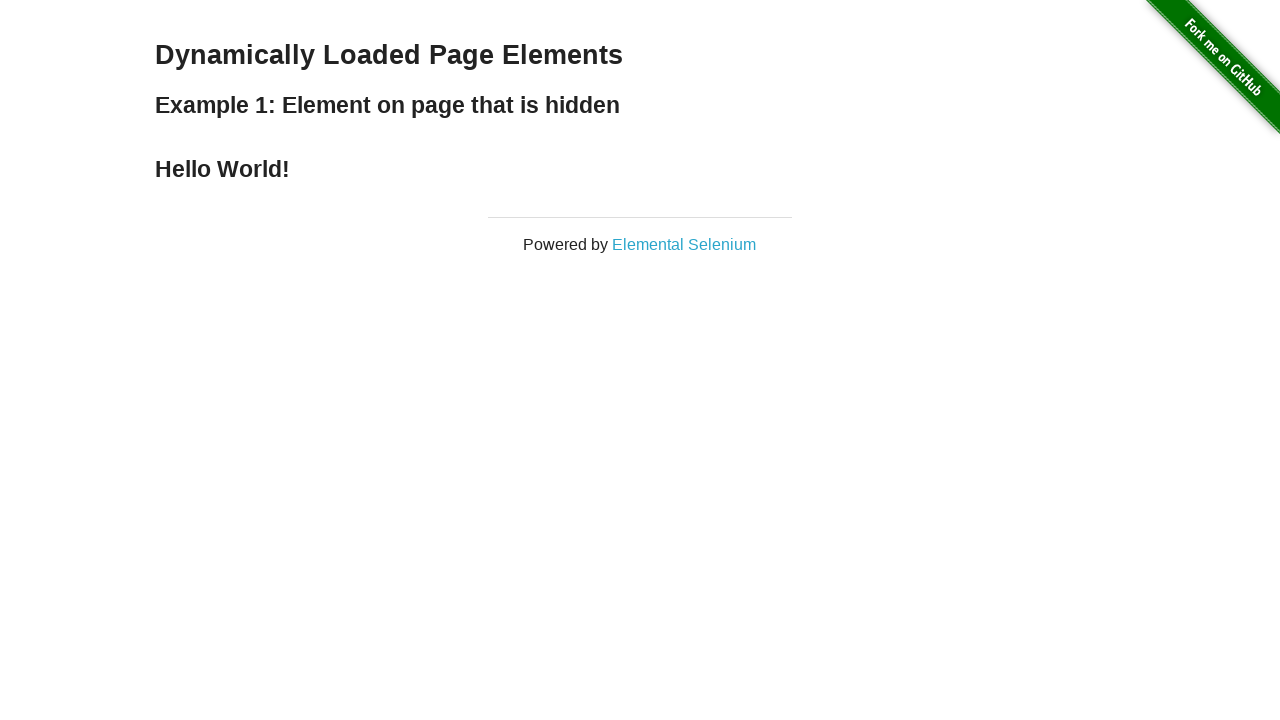

Verified finish element is visible
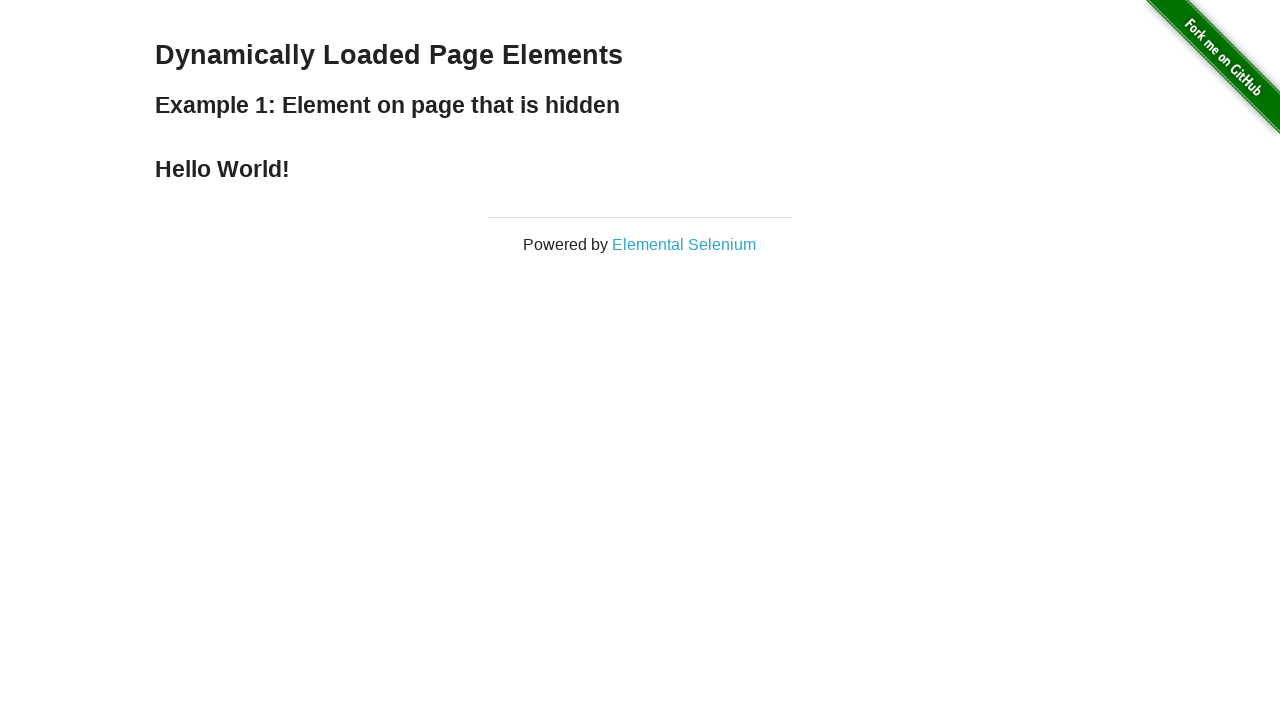

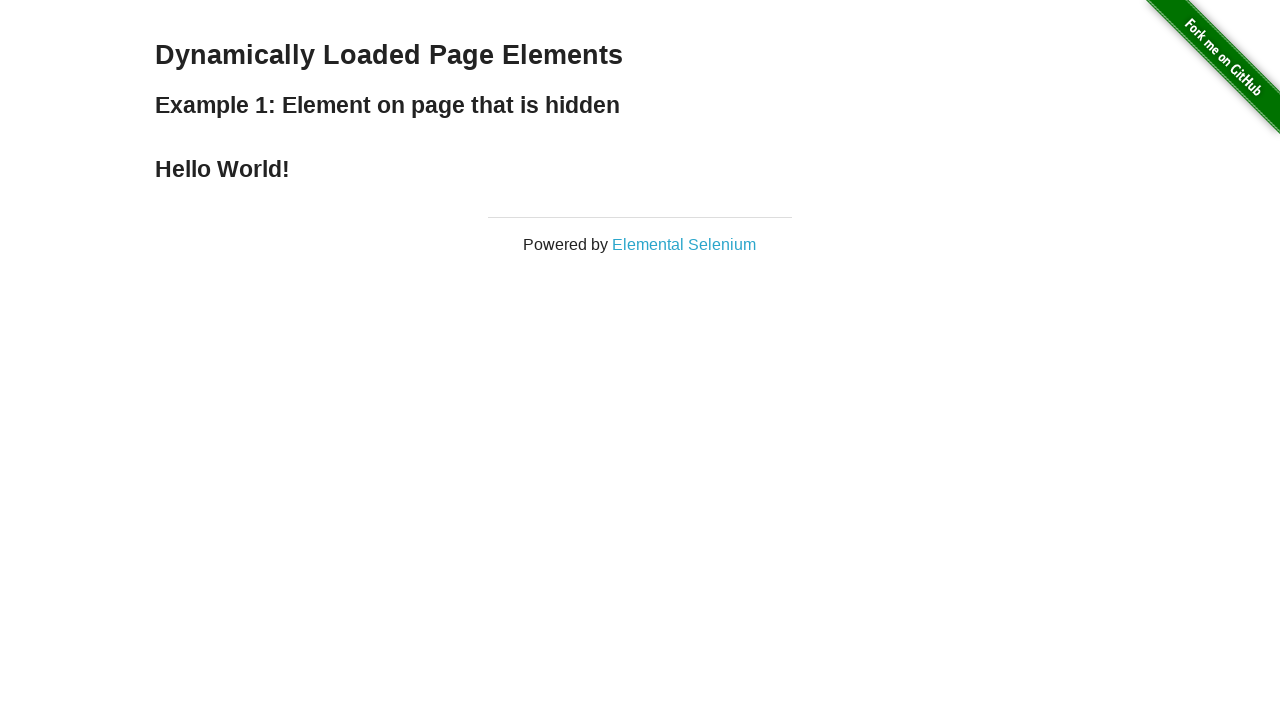